Tests page scrolling functionality by scrolling further down the page to view more content

Starting URL: https://www.thesaurus.com/

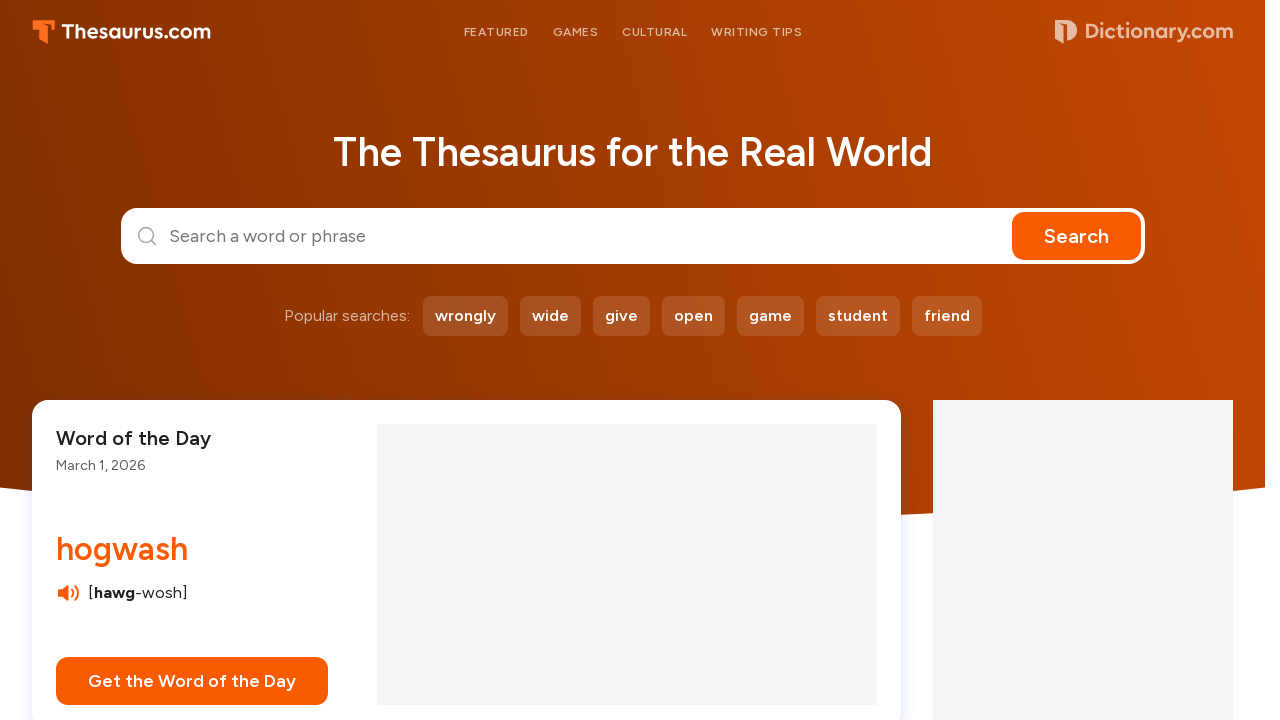

Scrolled down the page by 2300 pixels to view more content
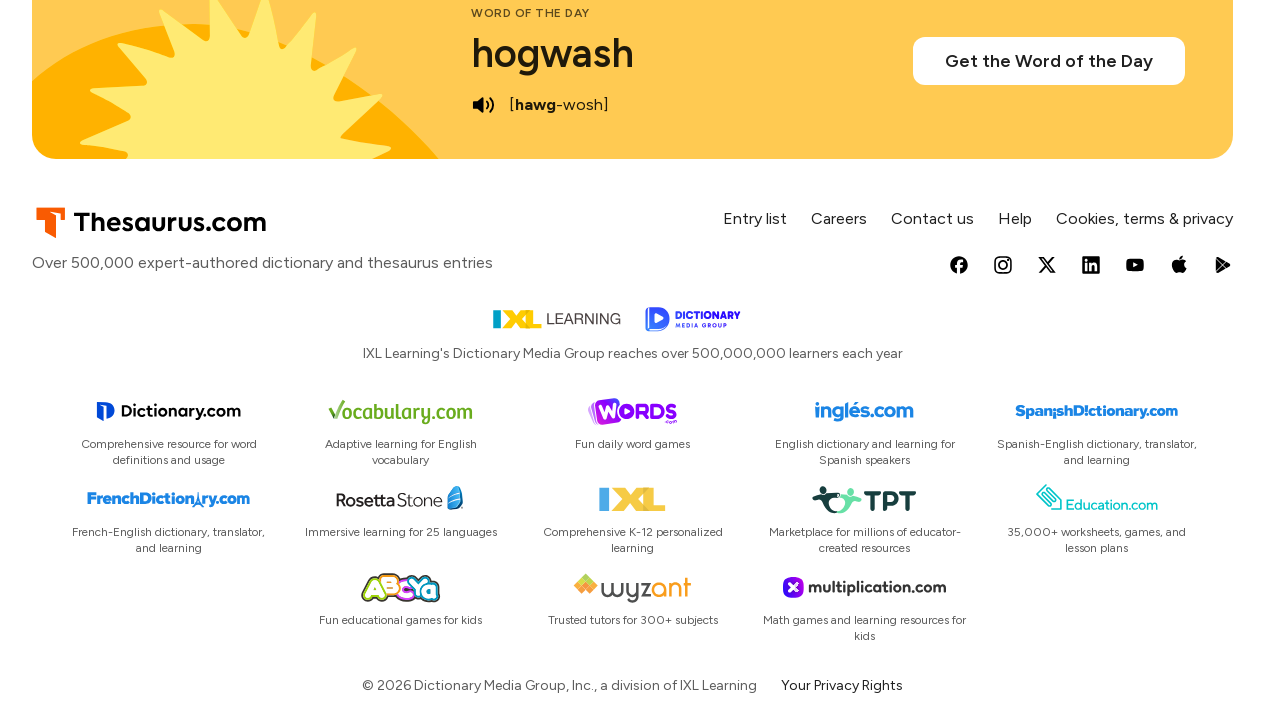

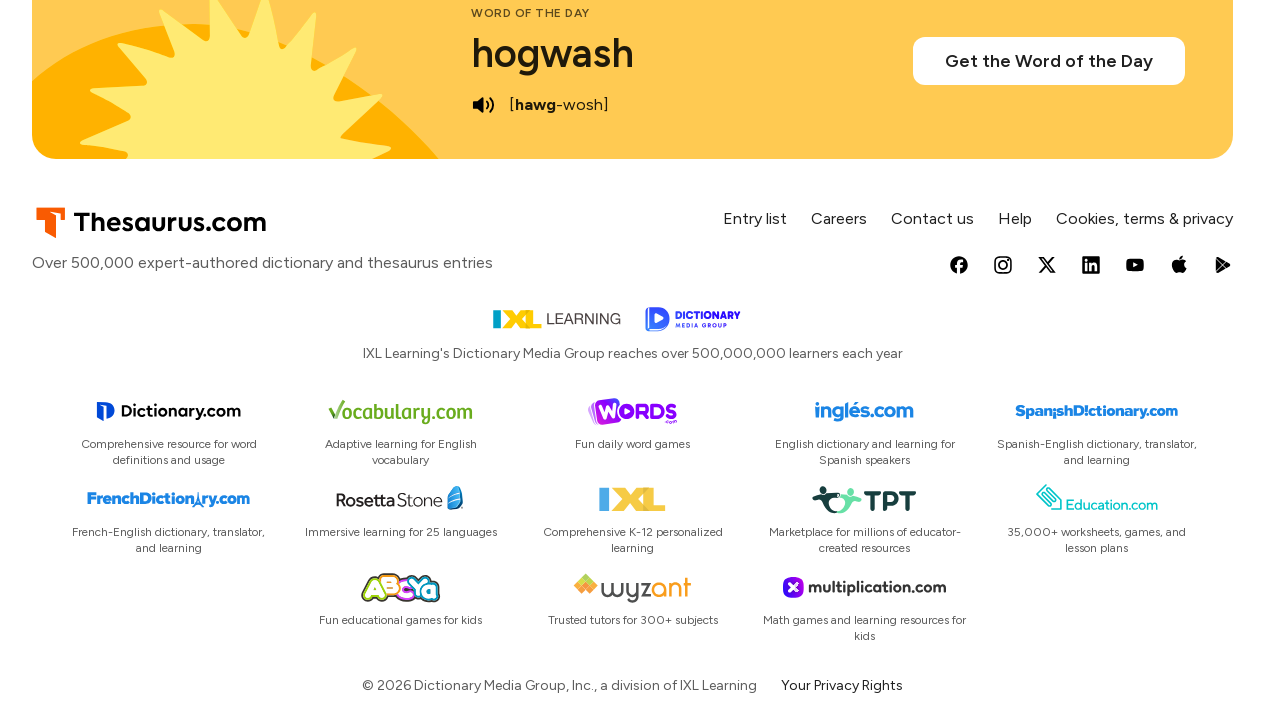